Tests various mouse interactions including click, double-click, and right-click on different elements to verify mouse event handling

Starting URL: https://training-support.net/webelements/mouse-events

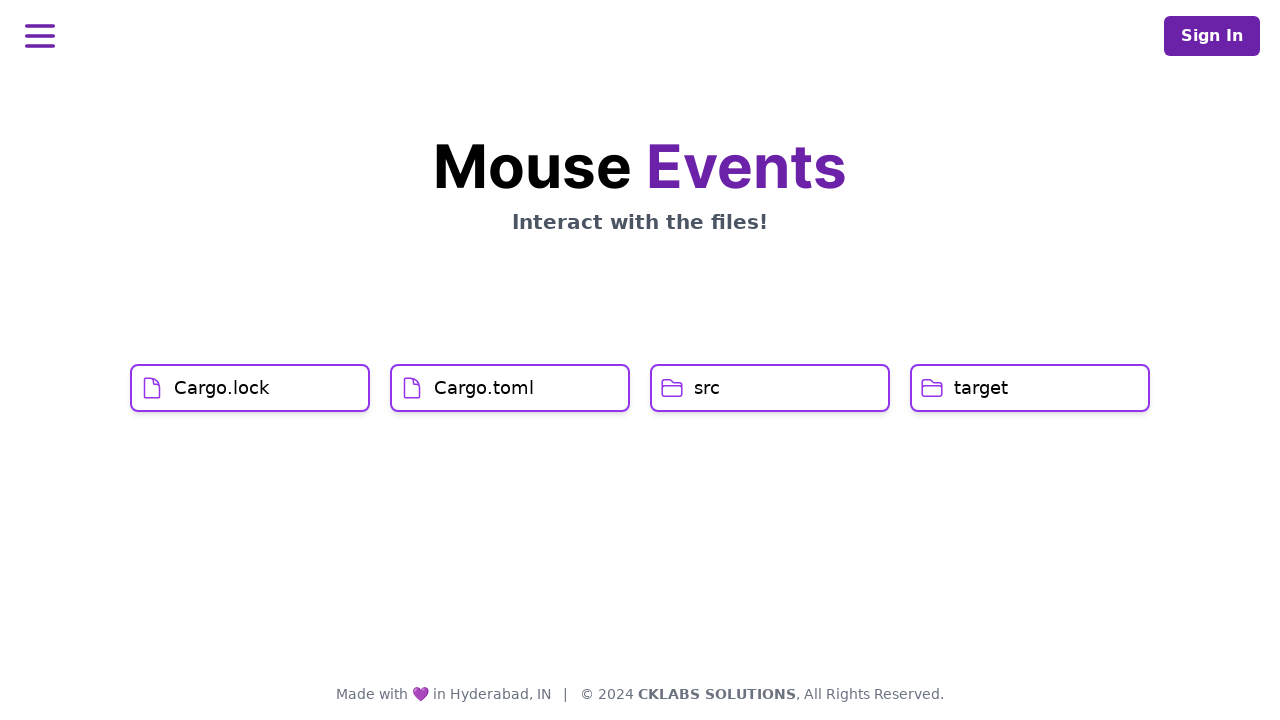

Clicked on Cargo.lock element at (222, 388) on xpath=//h1[text()='Cargo.lock']
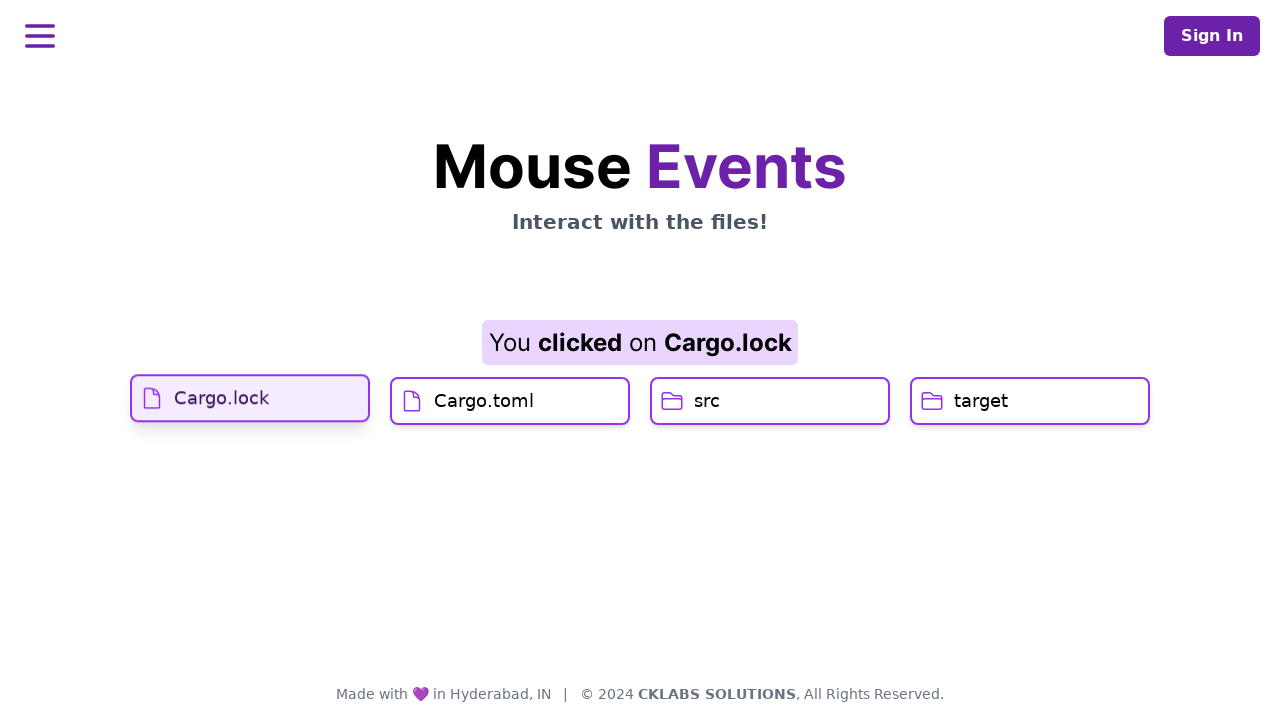

Waited 5000ms after clicking Cargo.lock
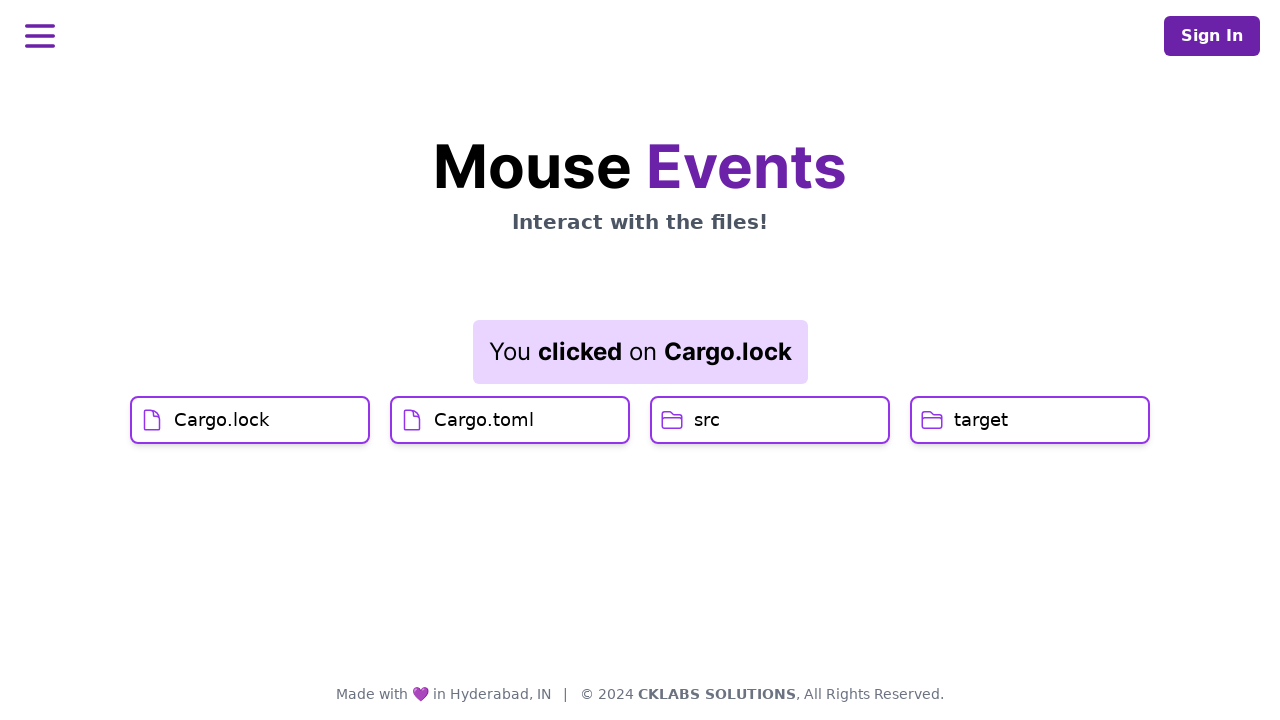

Clicked on Cargo.toml element at (484, 420) on xpath=//h1[text()='Cargo.toml']
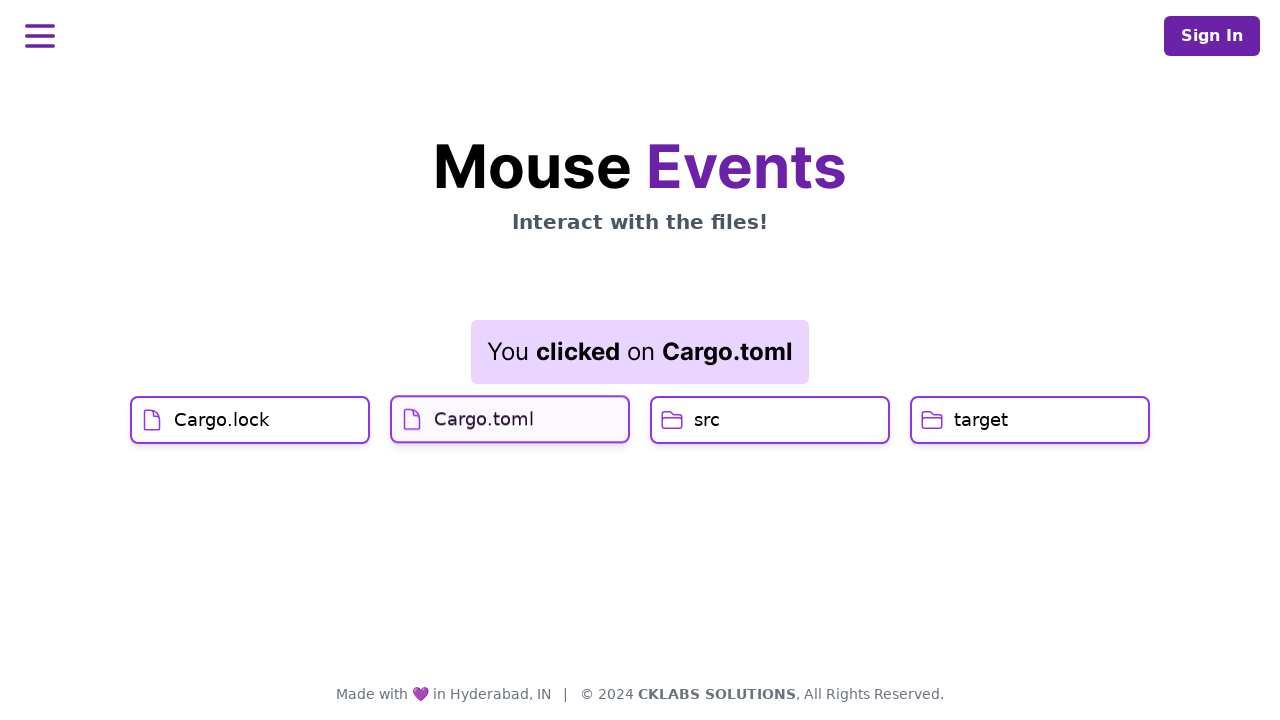

Retrieved result text after clicks: You clicked on Cargo.toml
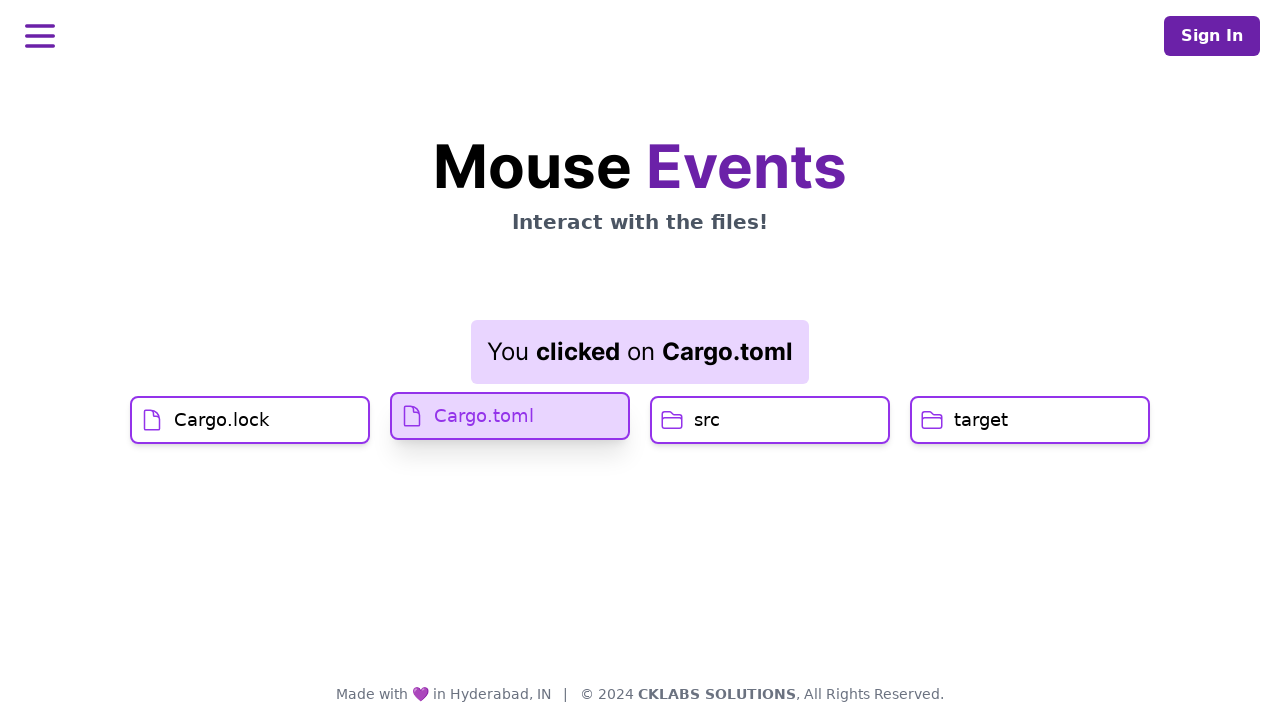

Double-clicked on src file element at (707, 420) on xpath=//h1[text()='src']
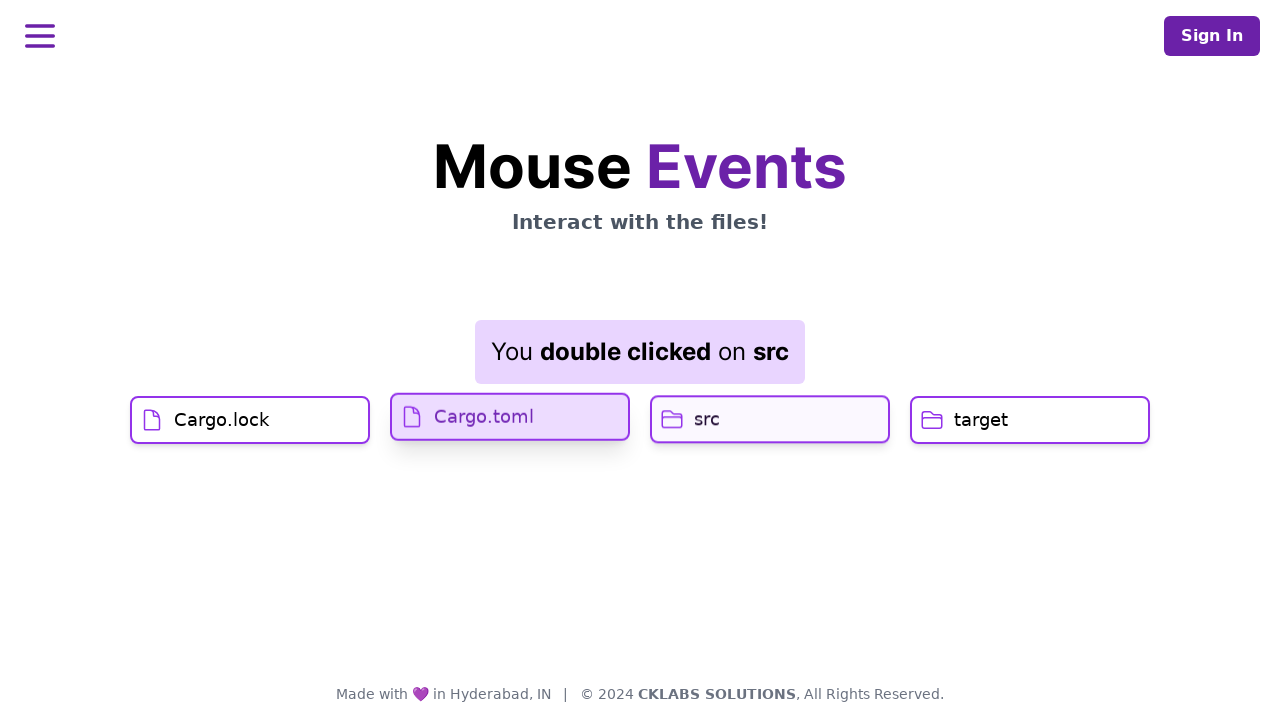

Waited 5000ms after double-clicking src
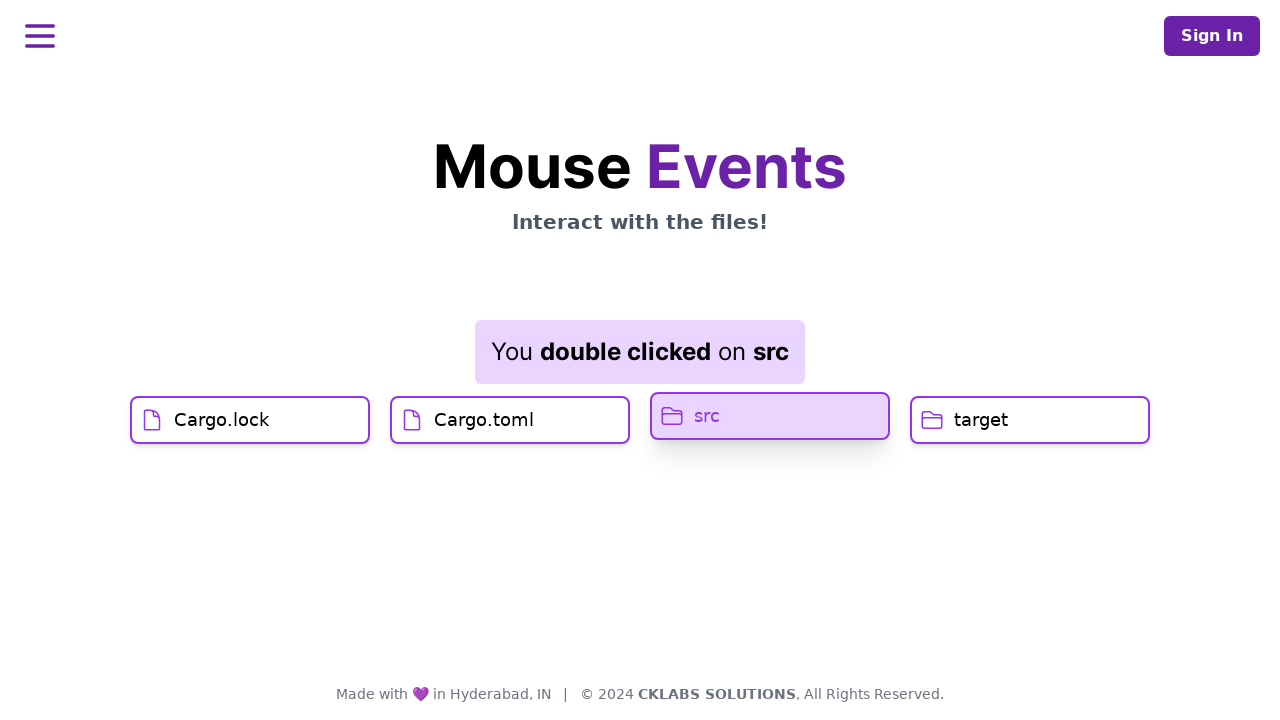

Right-clicked on target file element at (981, 420) on xpath=//h1[text()='target']
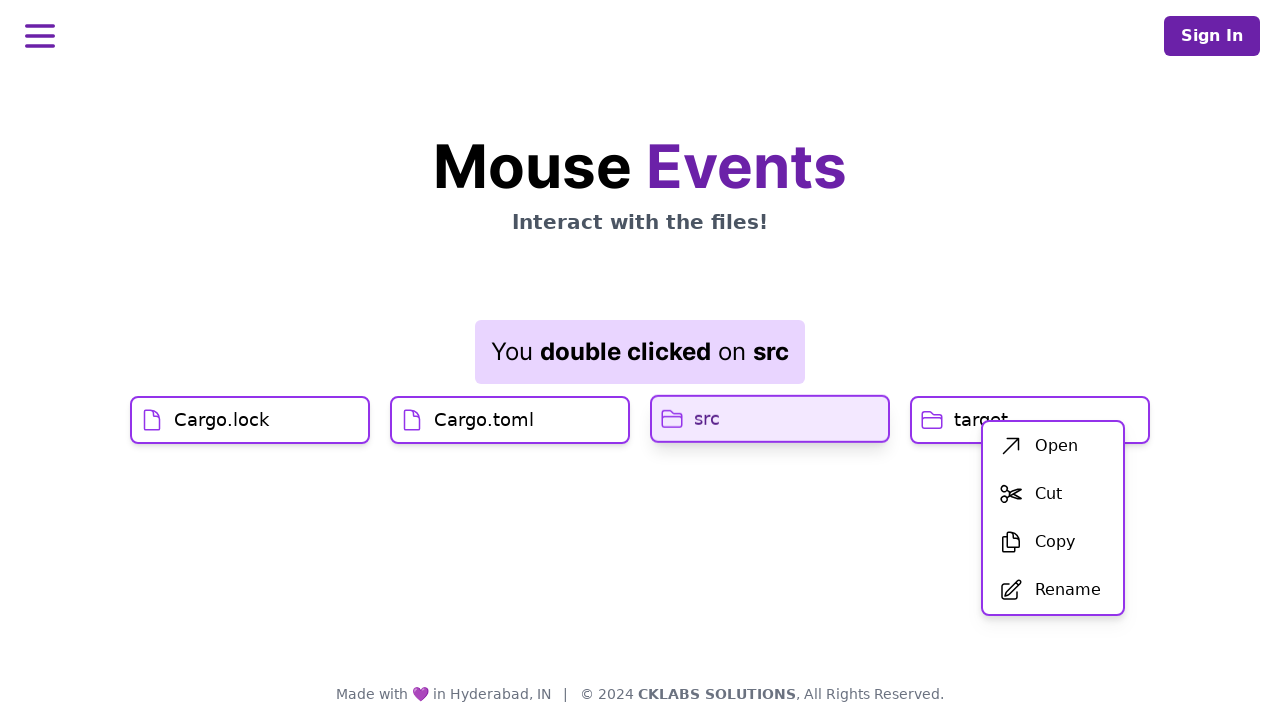

Clicked on span.ml-3 element at (1056, 446) on span.ml-3
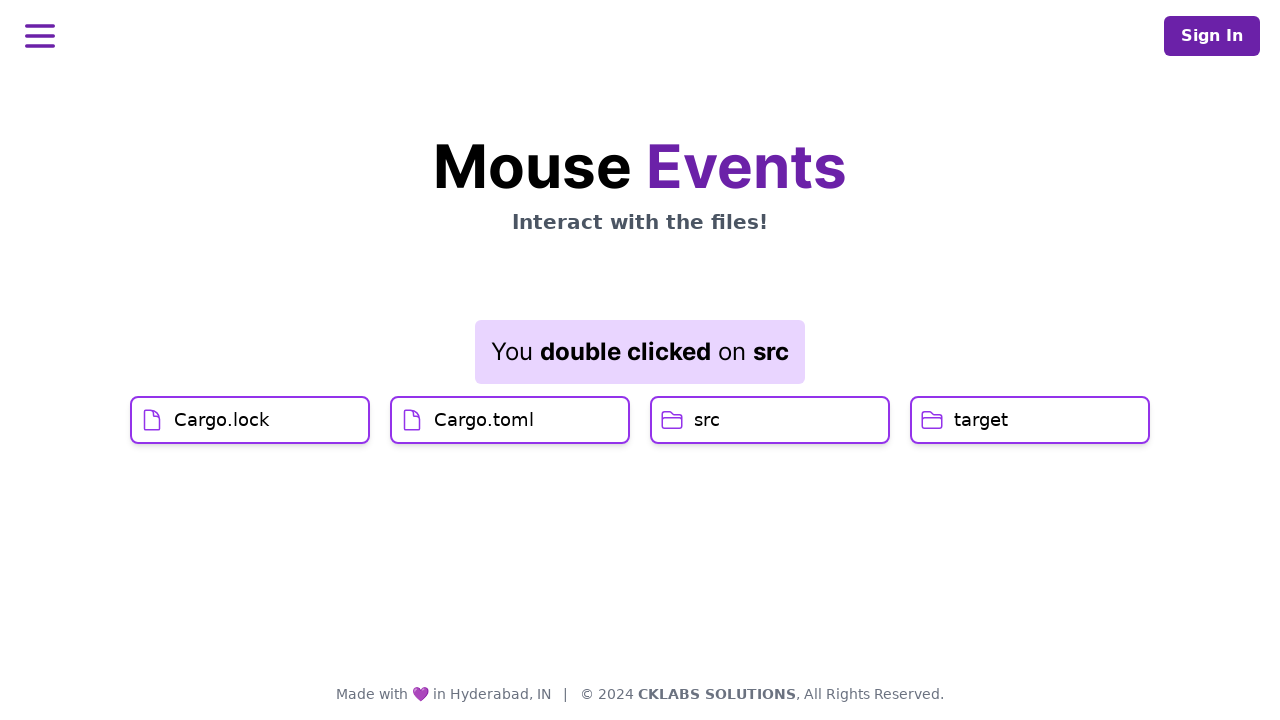

Retrieved final result text: You double clicked on src
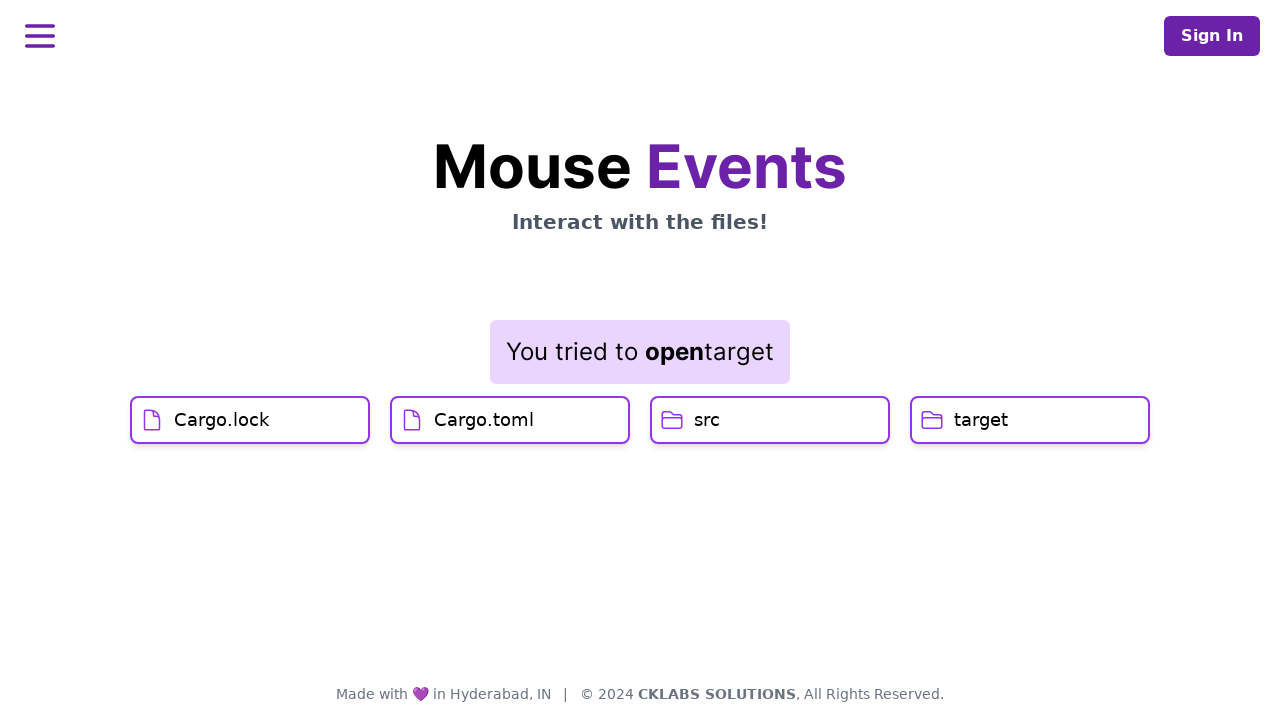

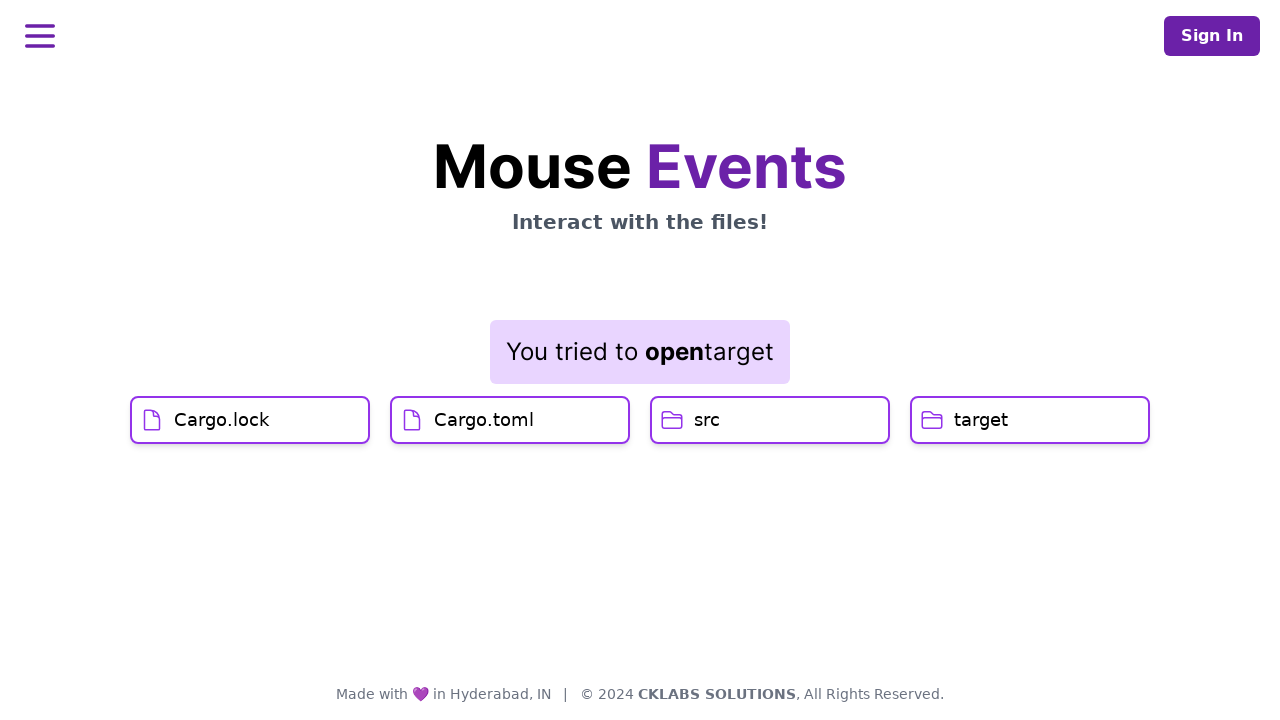